Demonstrates browser navigation controls including maximize/minimize window, navigating back and forward in history, and refreshing the page.

Starting URL: https://agilekey.co.in/

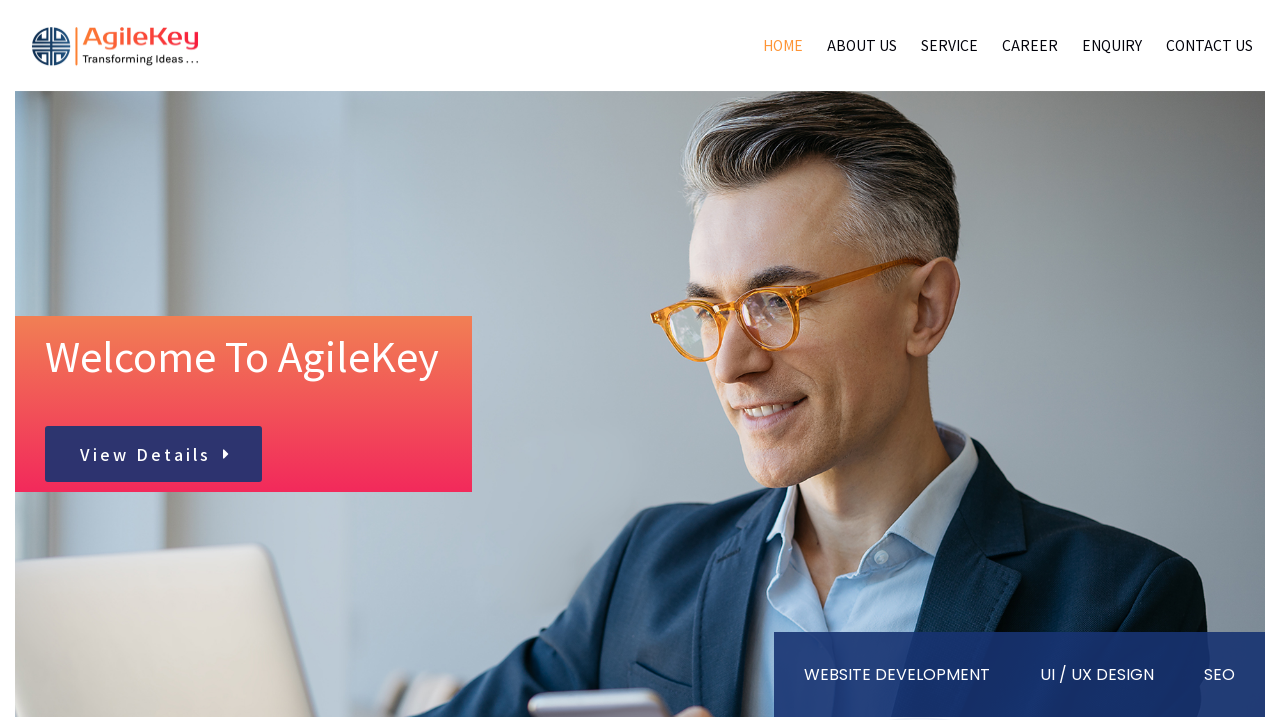

Maximized browser window to 1920x1080
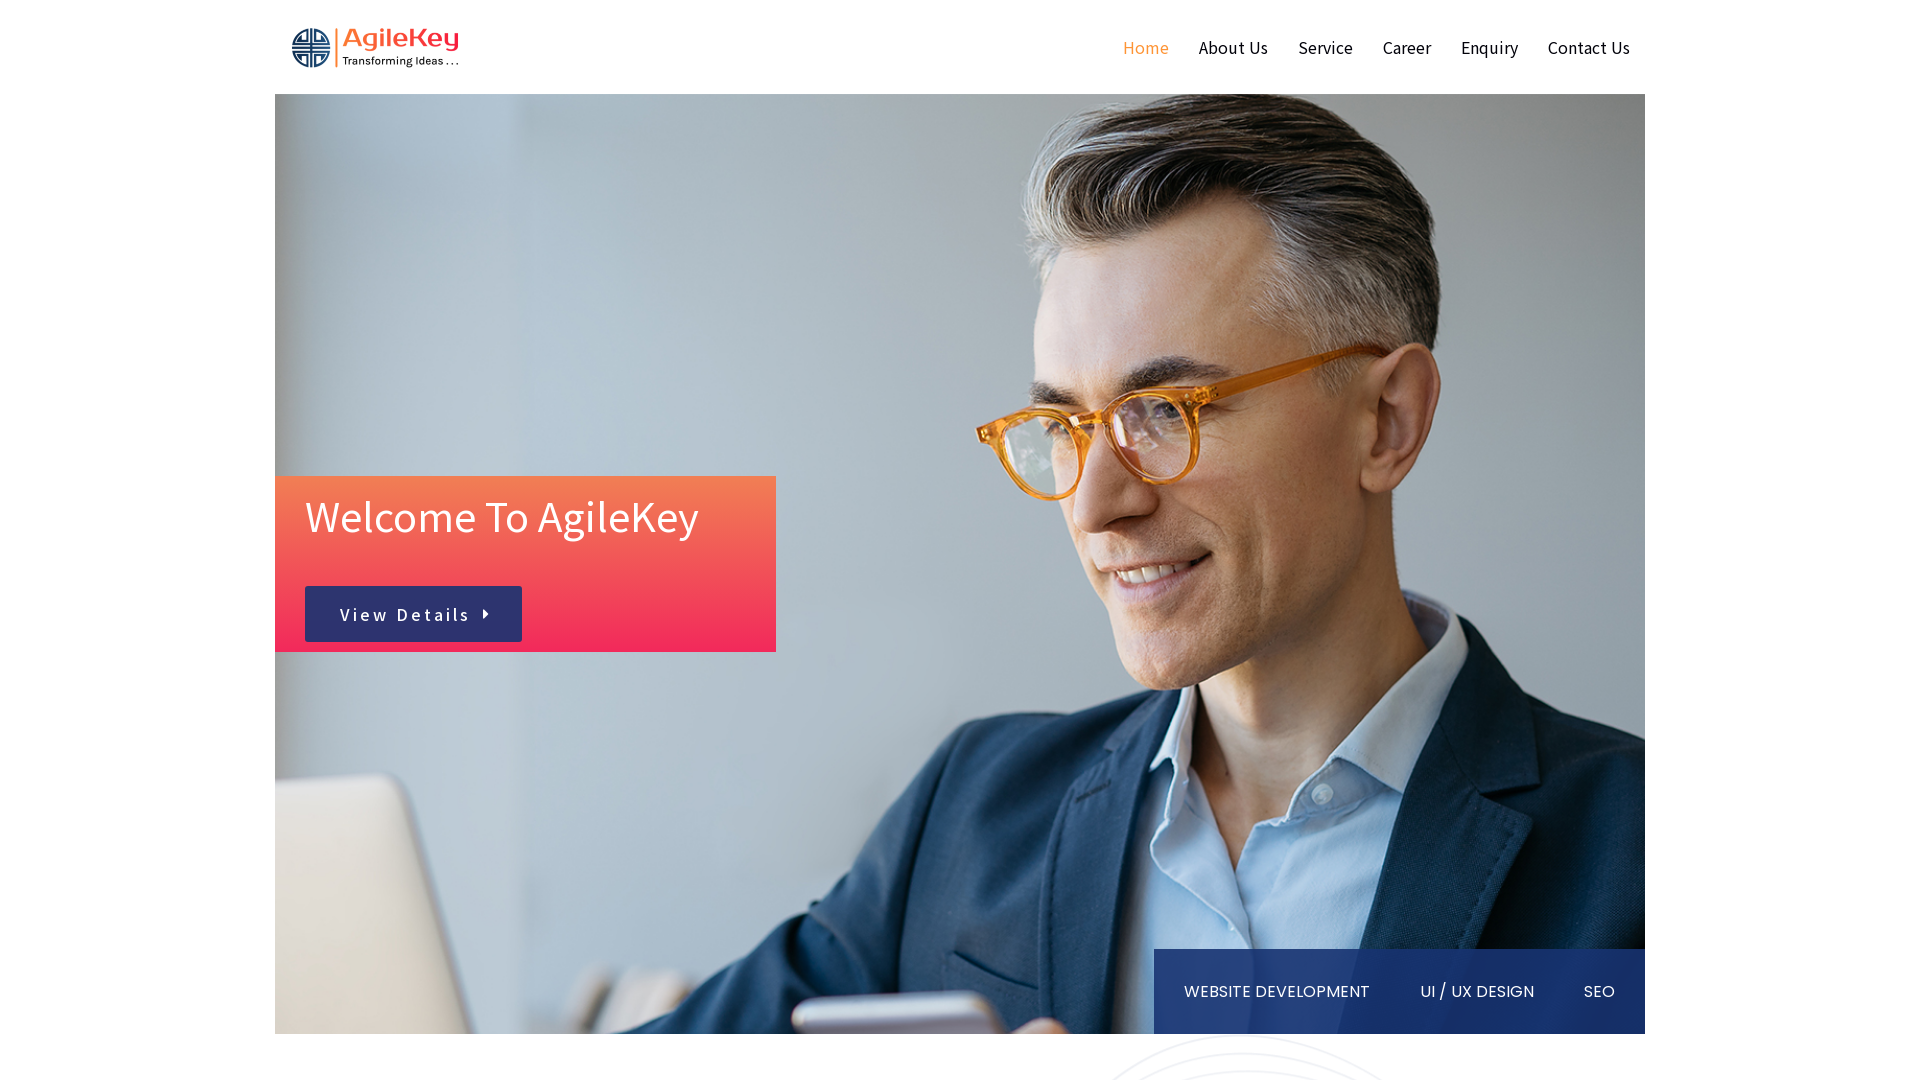

Navigated back in browser history
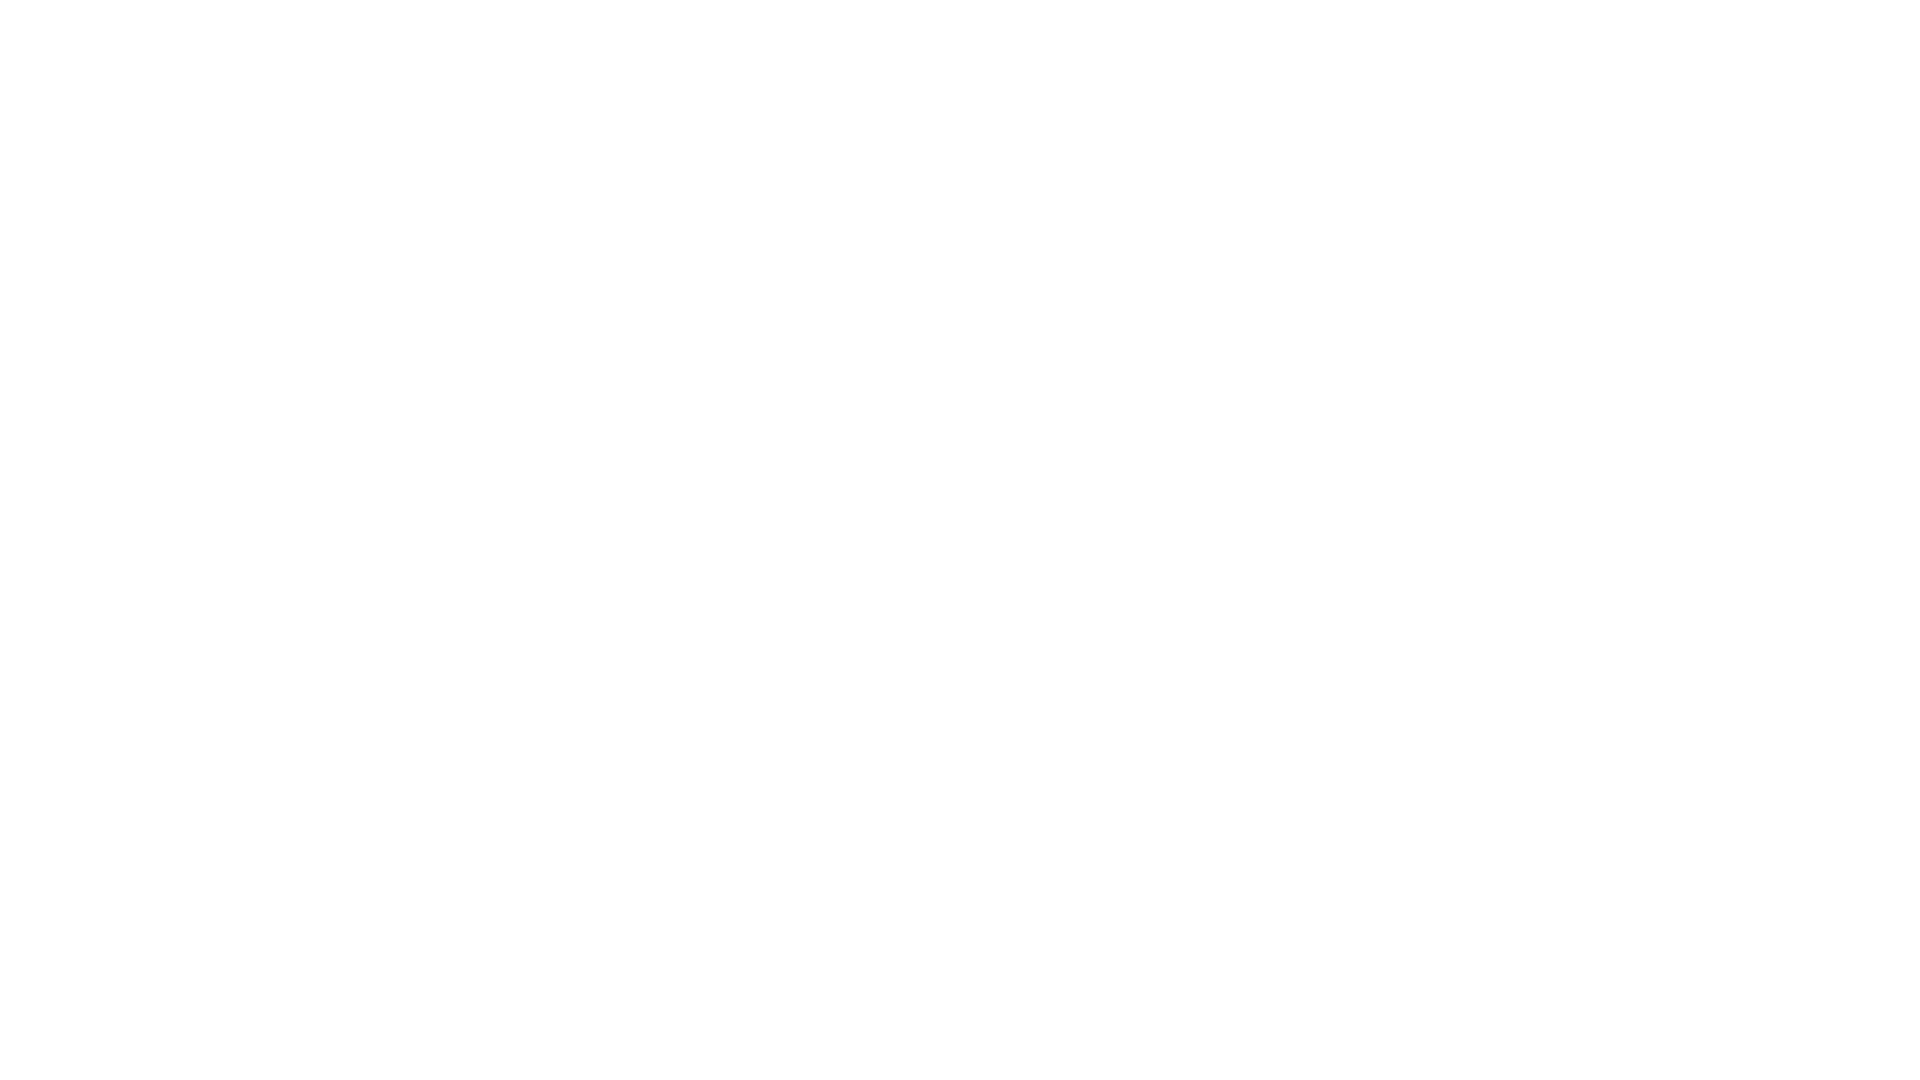

Navigated forward in browser history
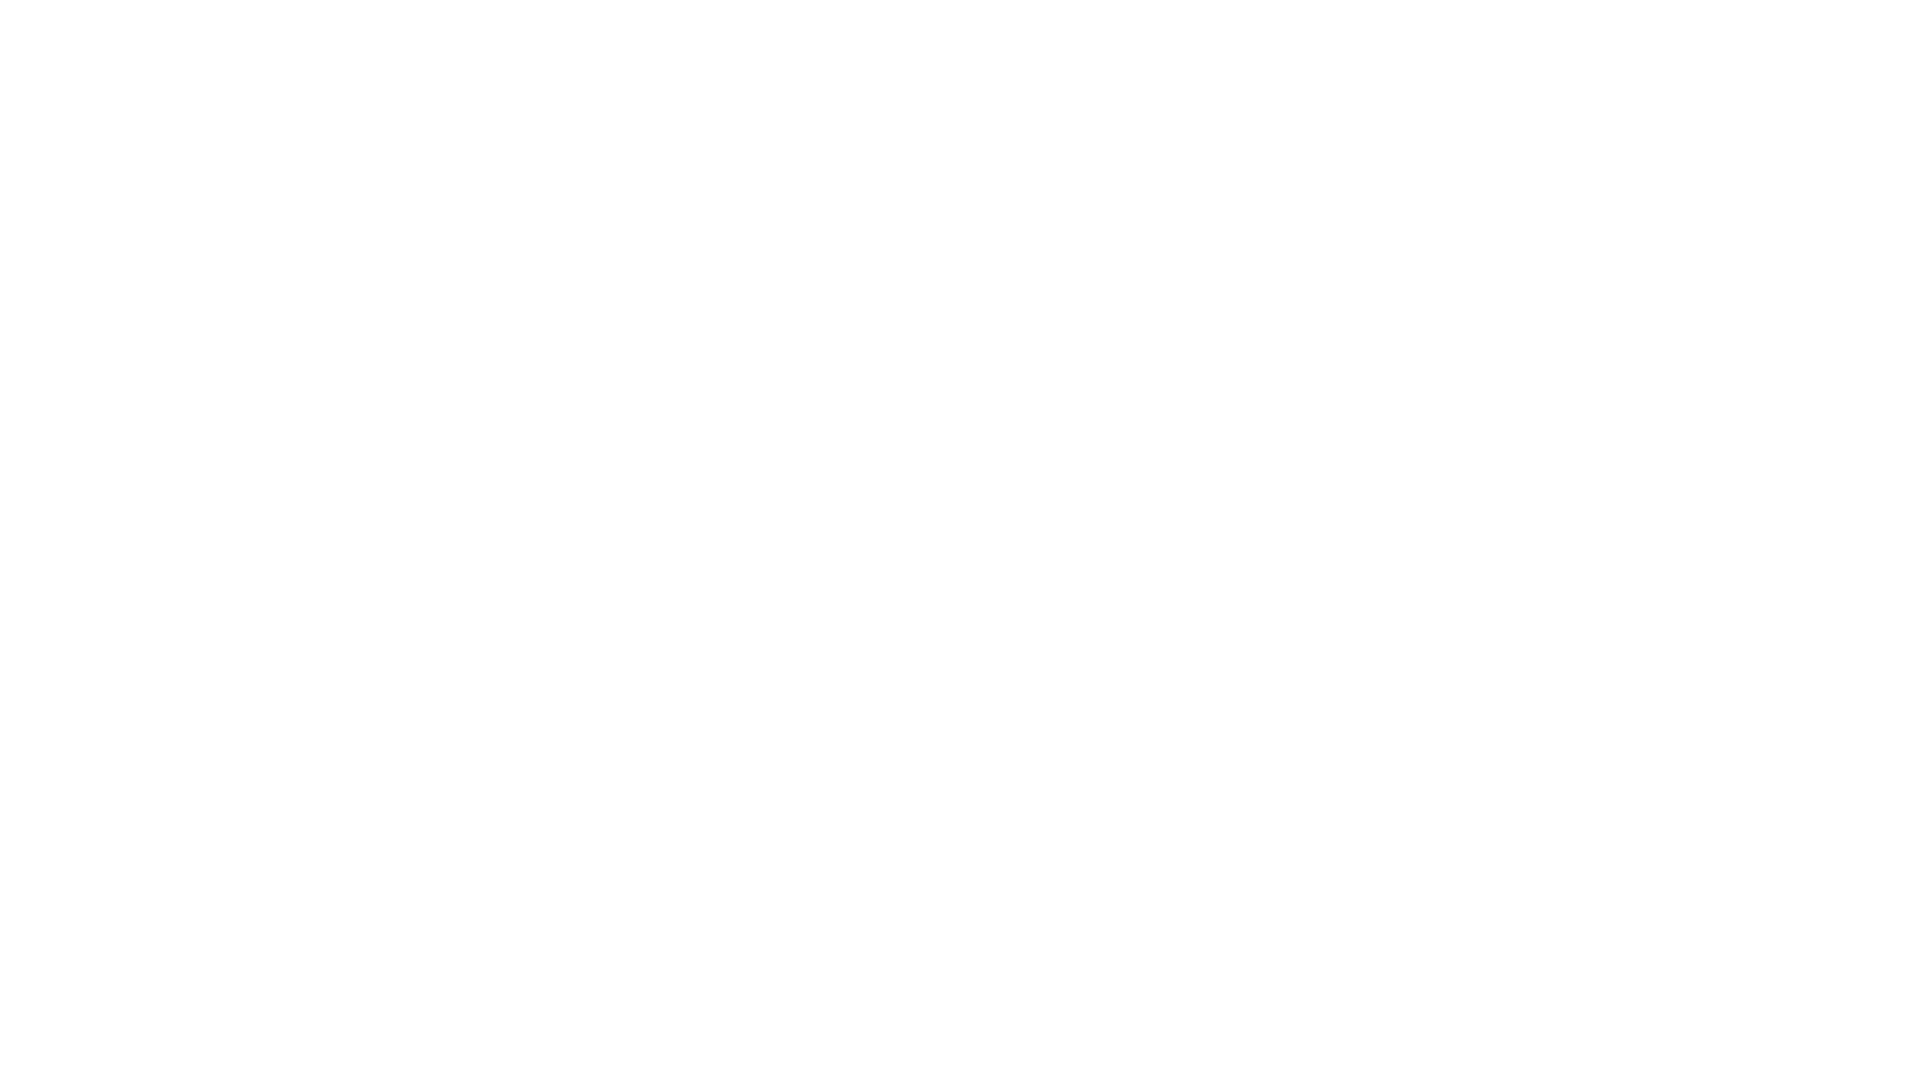

Refreshed the page
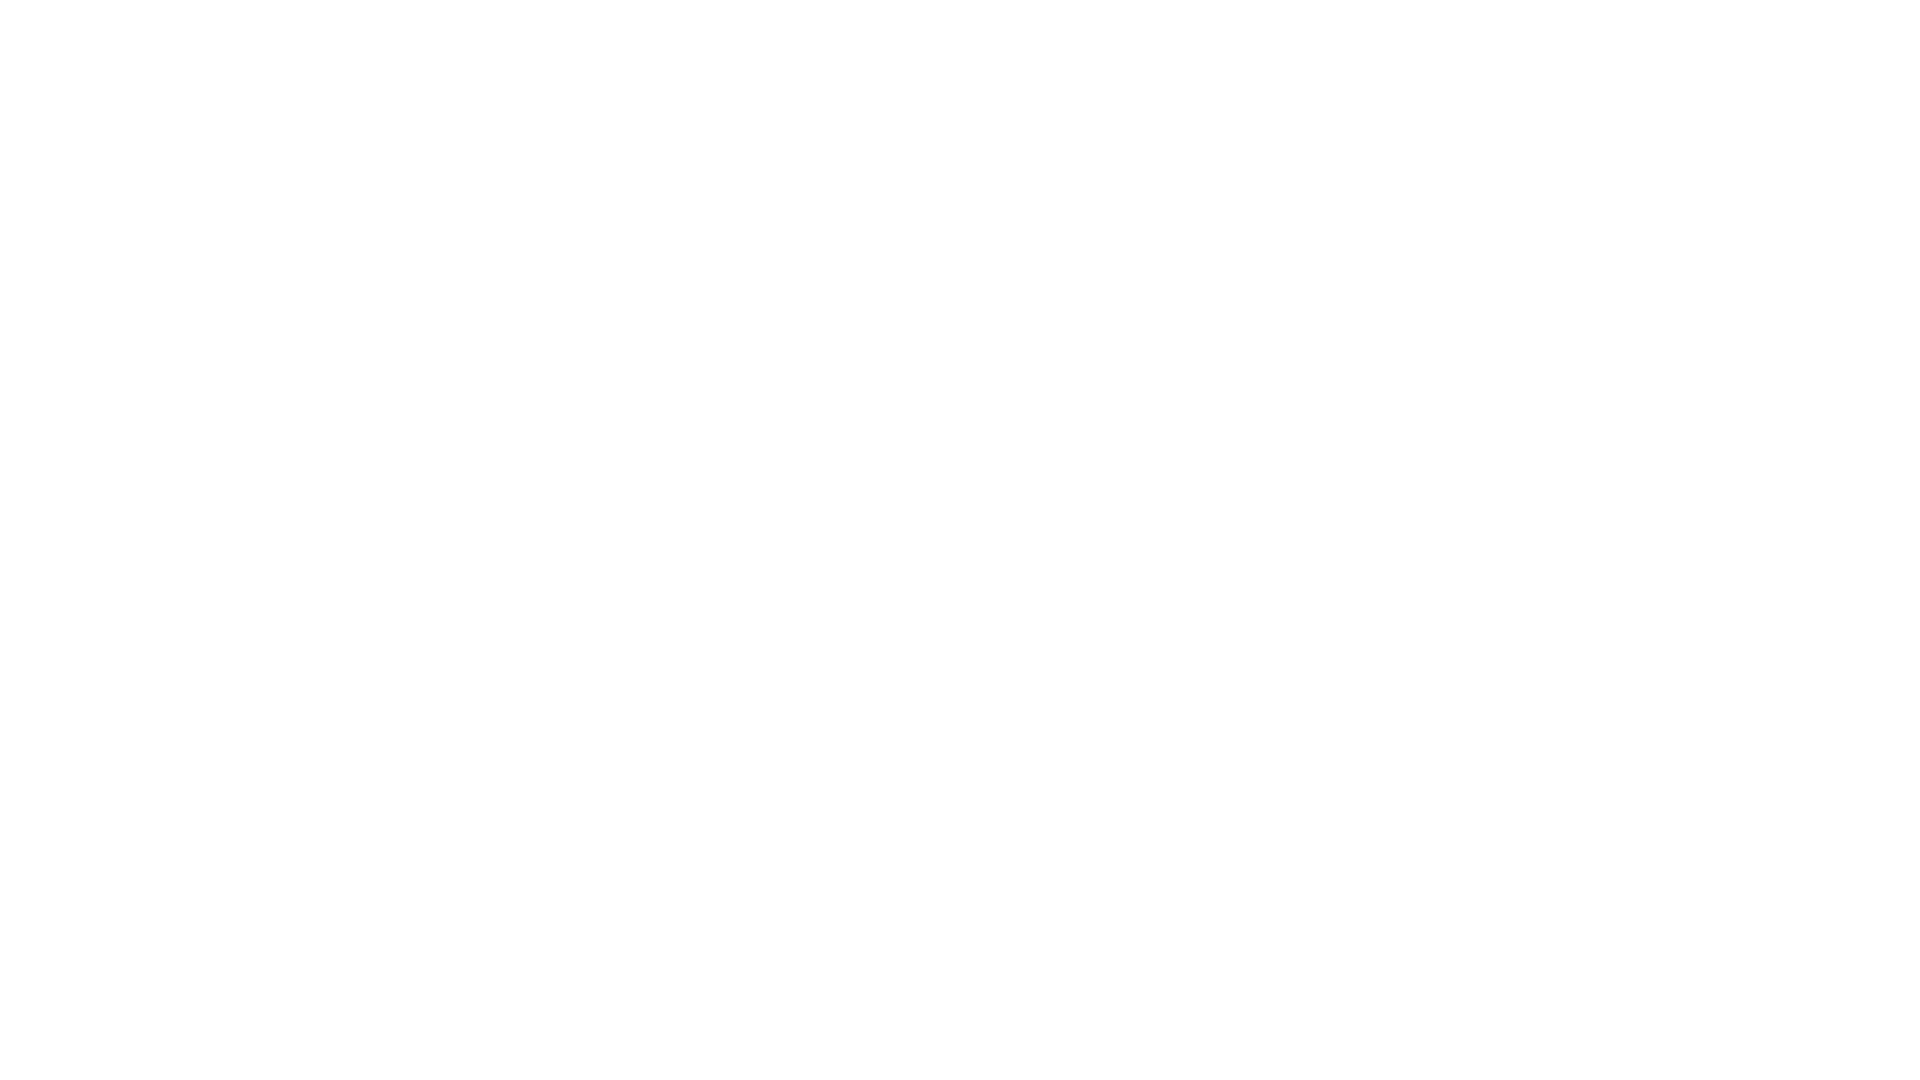

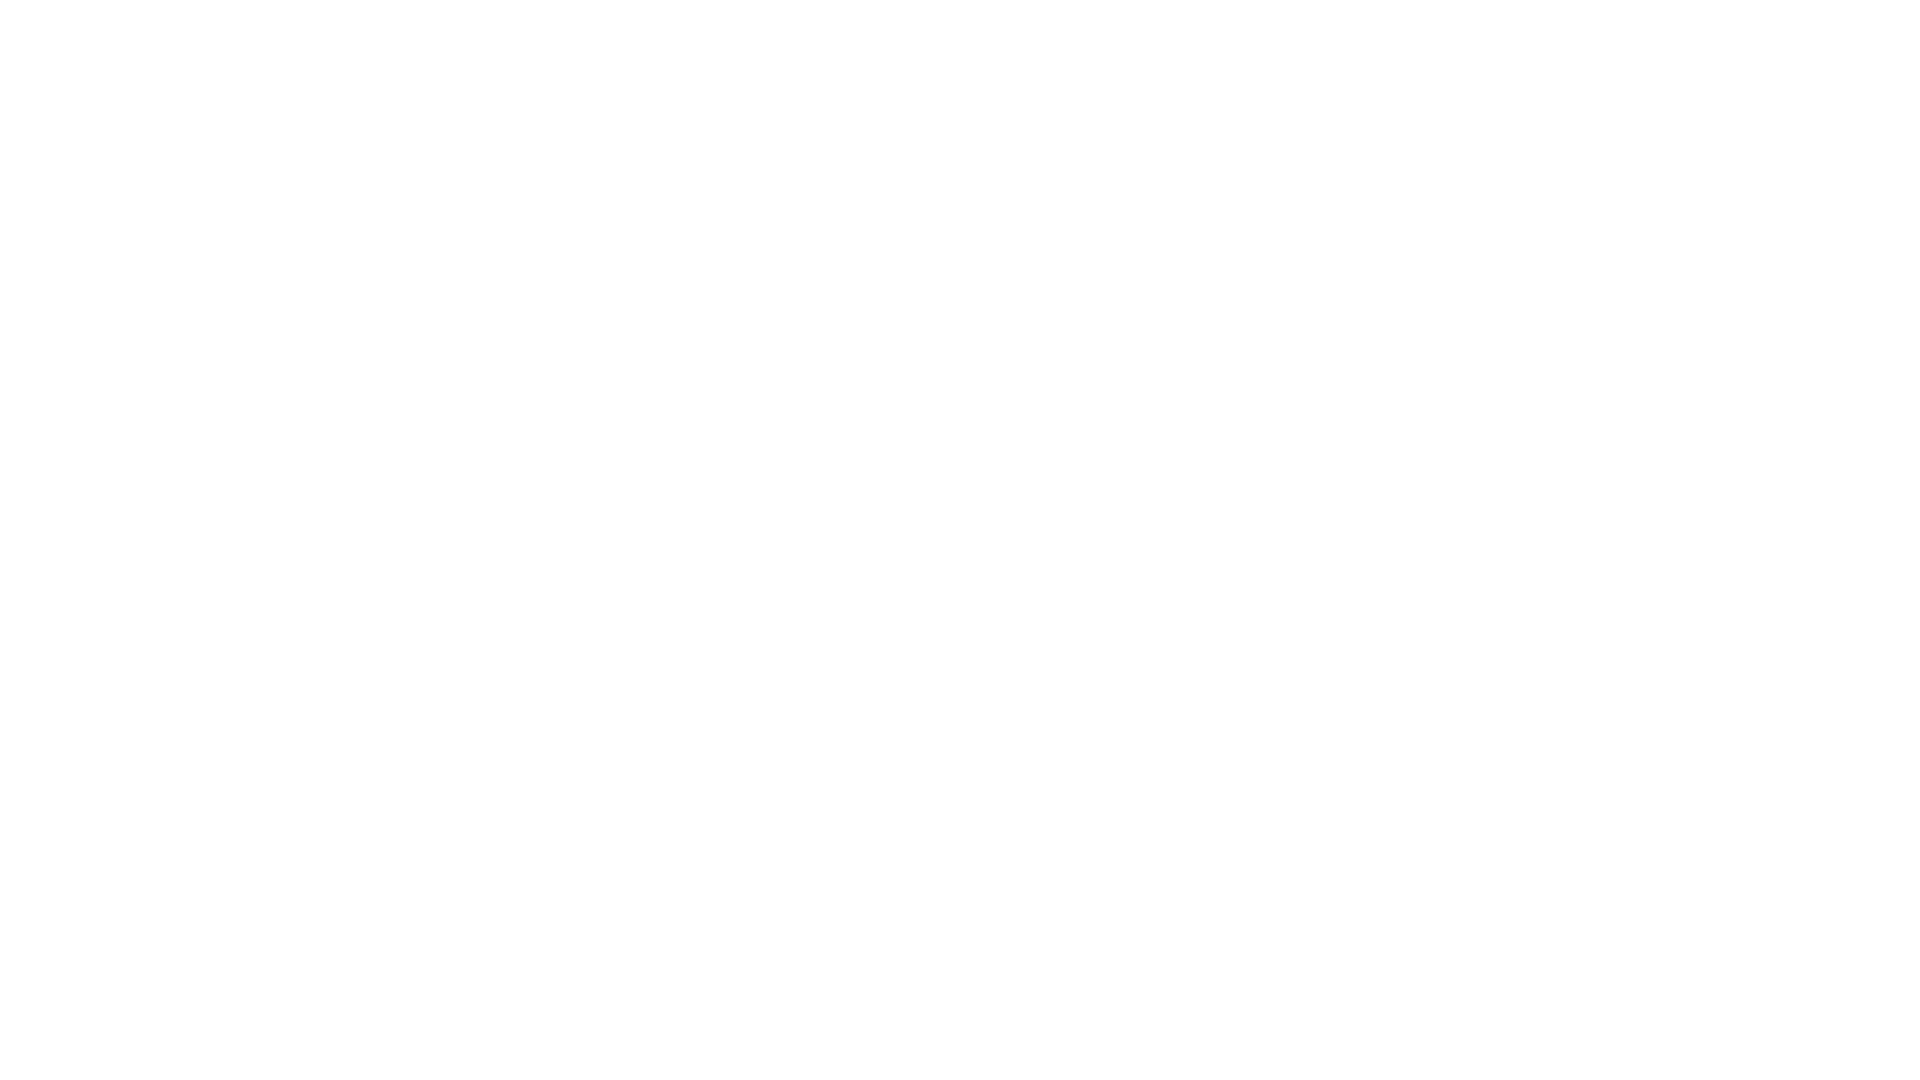